Tests prompt alert handling by clicking a button to trigger a prompt, entering text, and accepting it

Starting URL: http://omayo.blogspot.com/

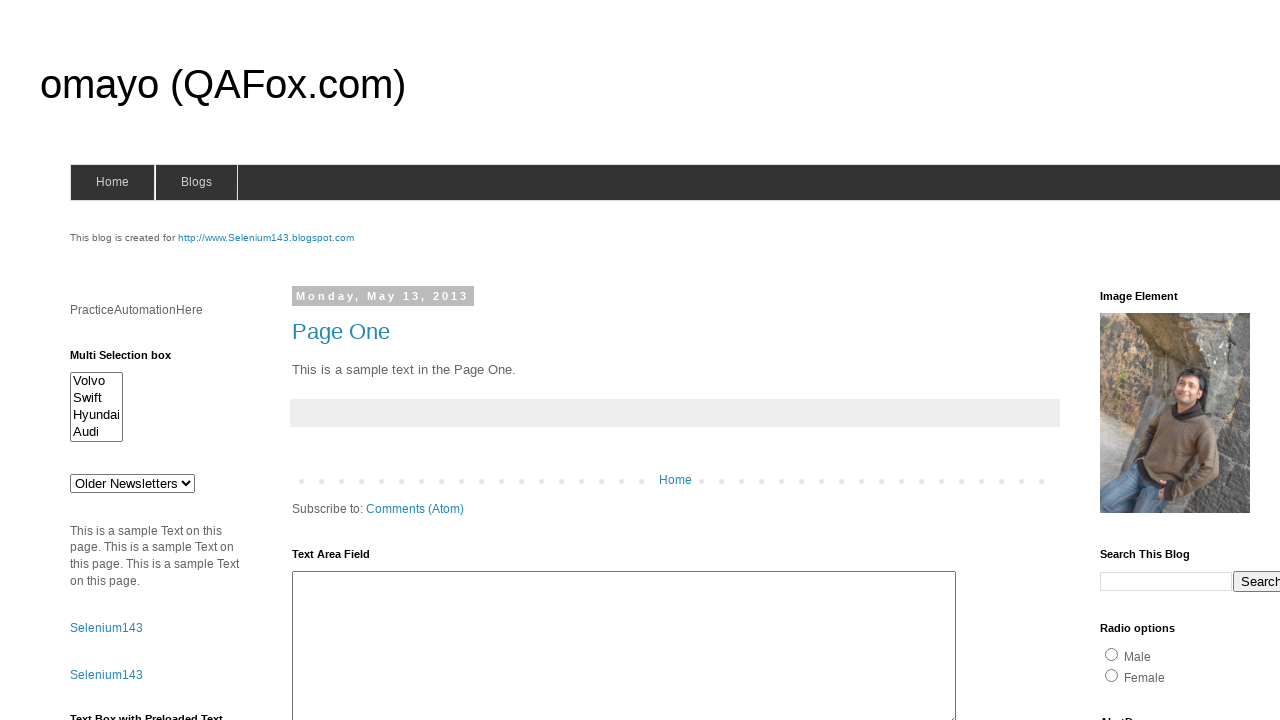

Clicked prompt button to trigger prompt alert at (1140, 361) on #prompt
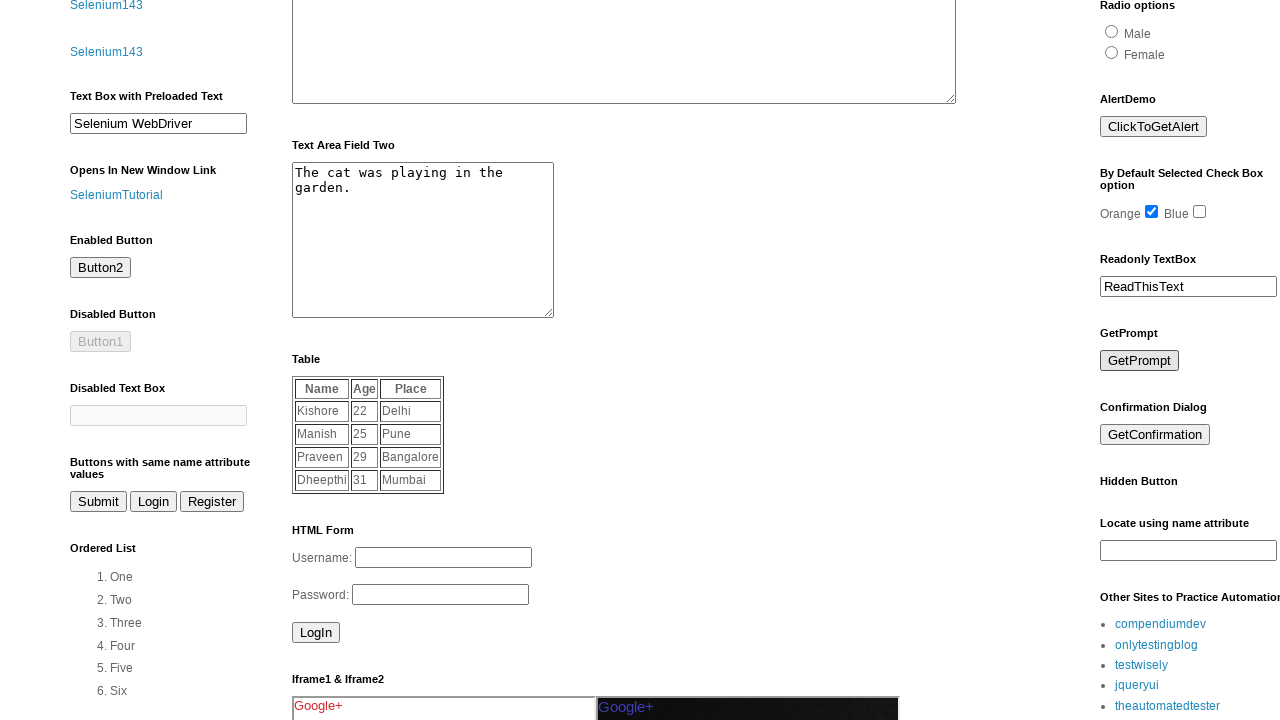

Set up dialog handler to accept prompt with text 'apoorva'
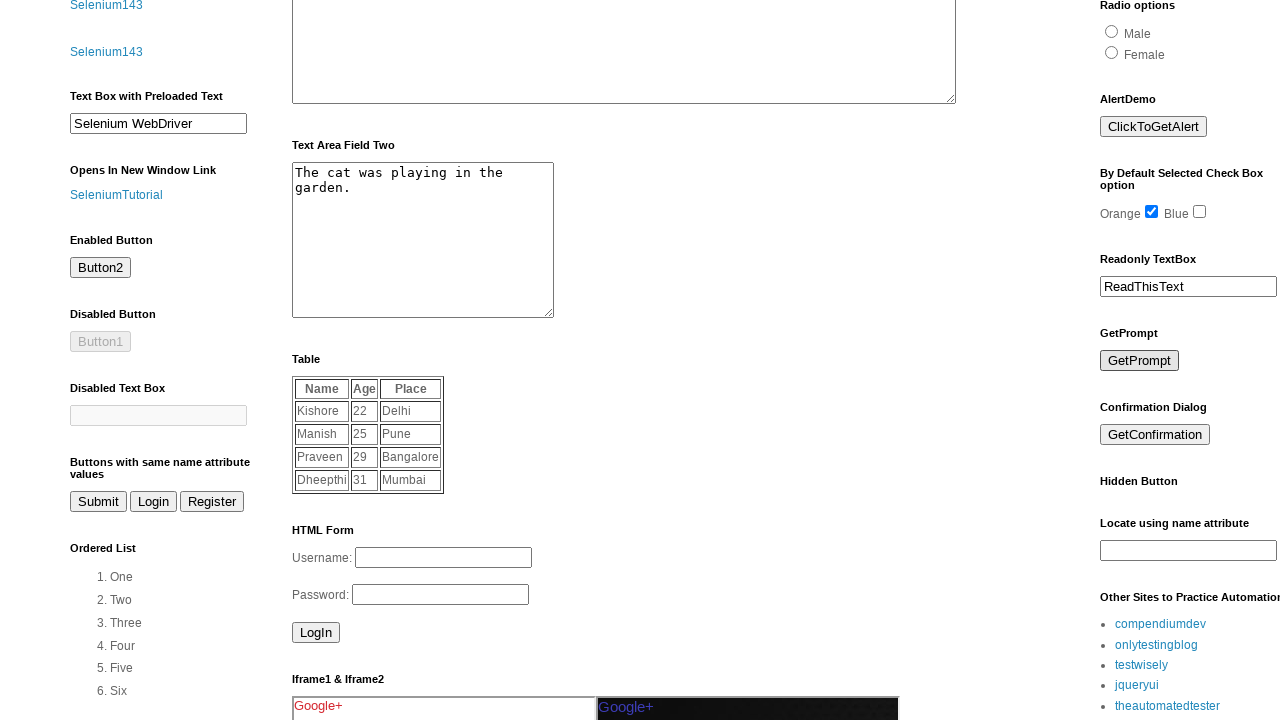

Clicked prompt button again to trigger dialog and complete acceptance at (1140, 361) on #prompt
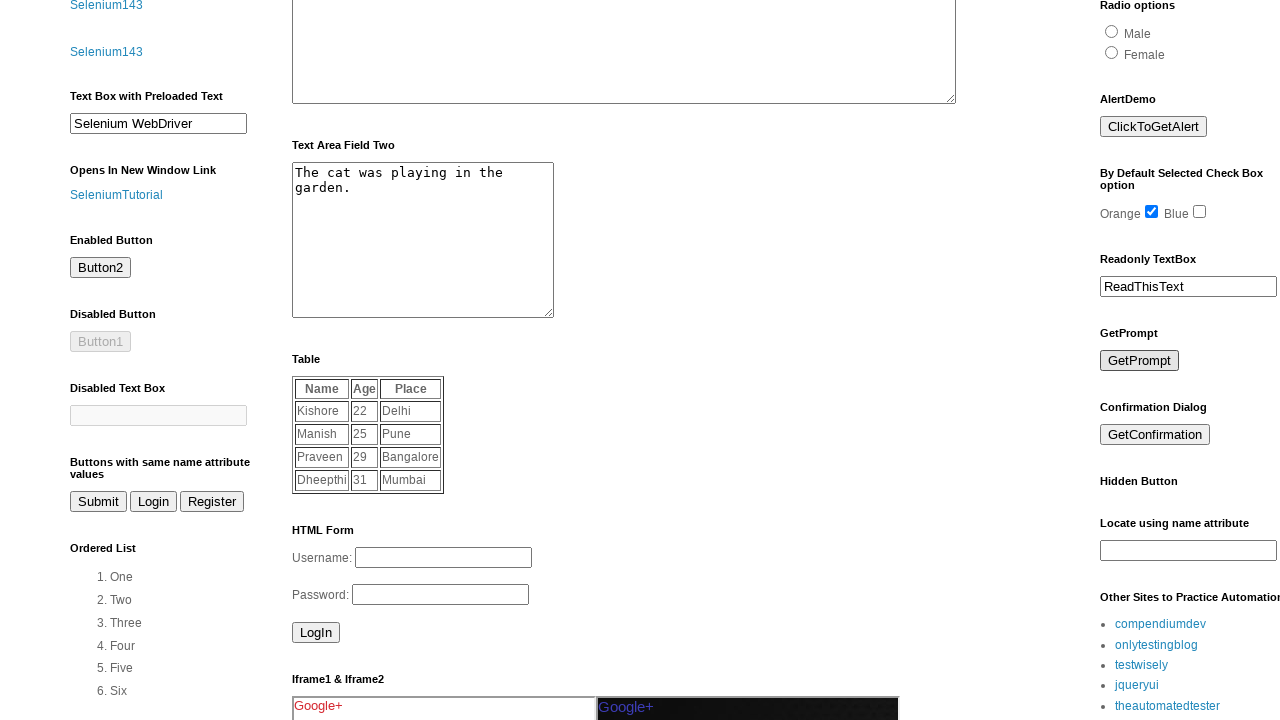

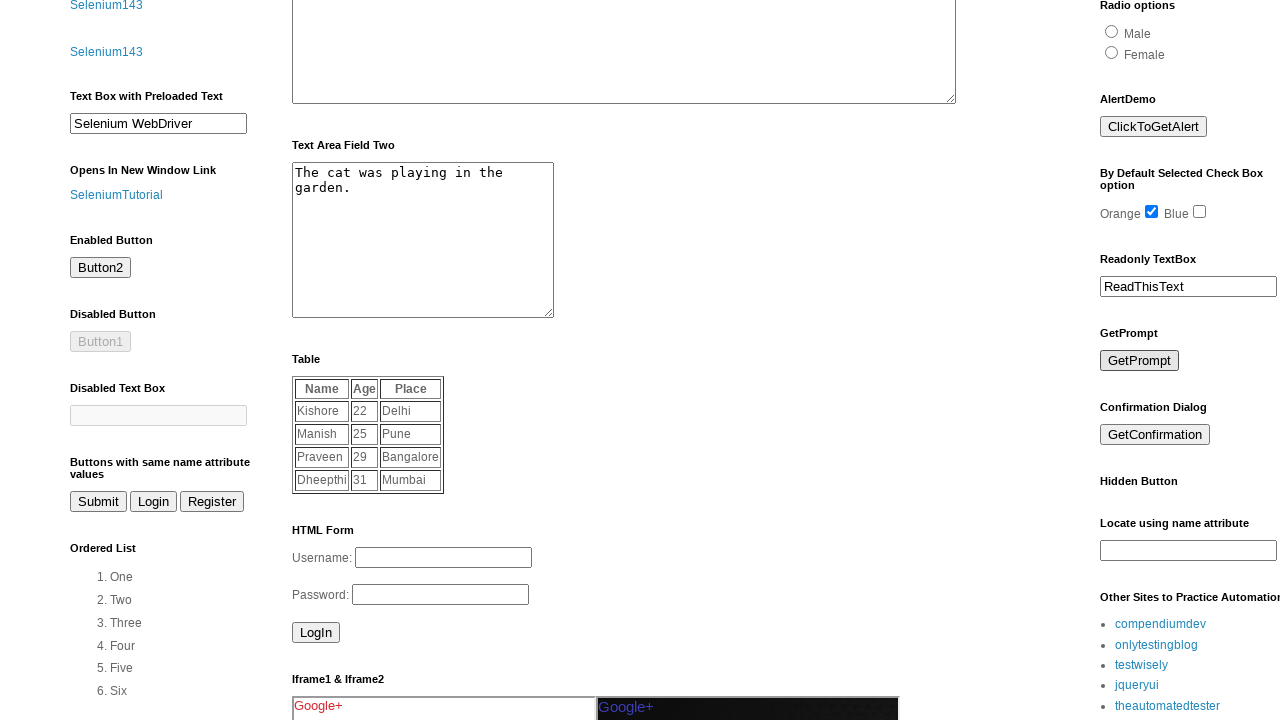